Tests the hide/show textbox functionality on a practice page by scrolling to the element and clicking the hide button.

Starting URL: https://www.letskodeit.com/practice

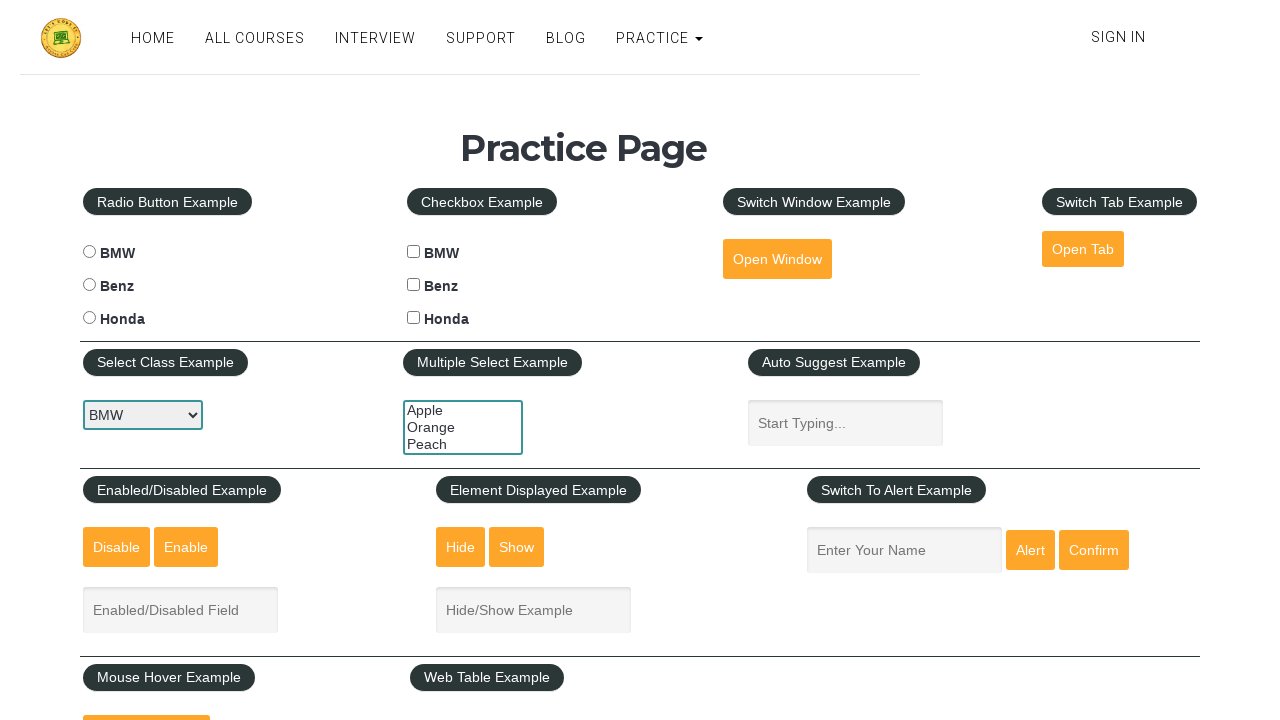

Scrolled down the page by 300 pixels to reveal hide/show elements
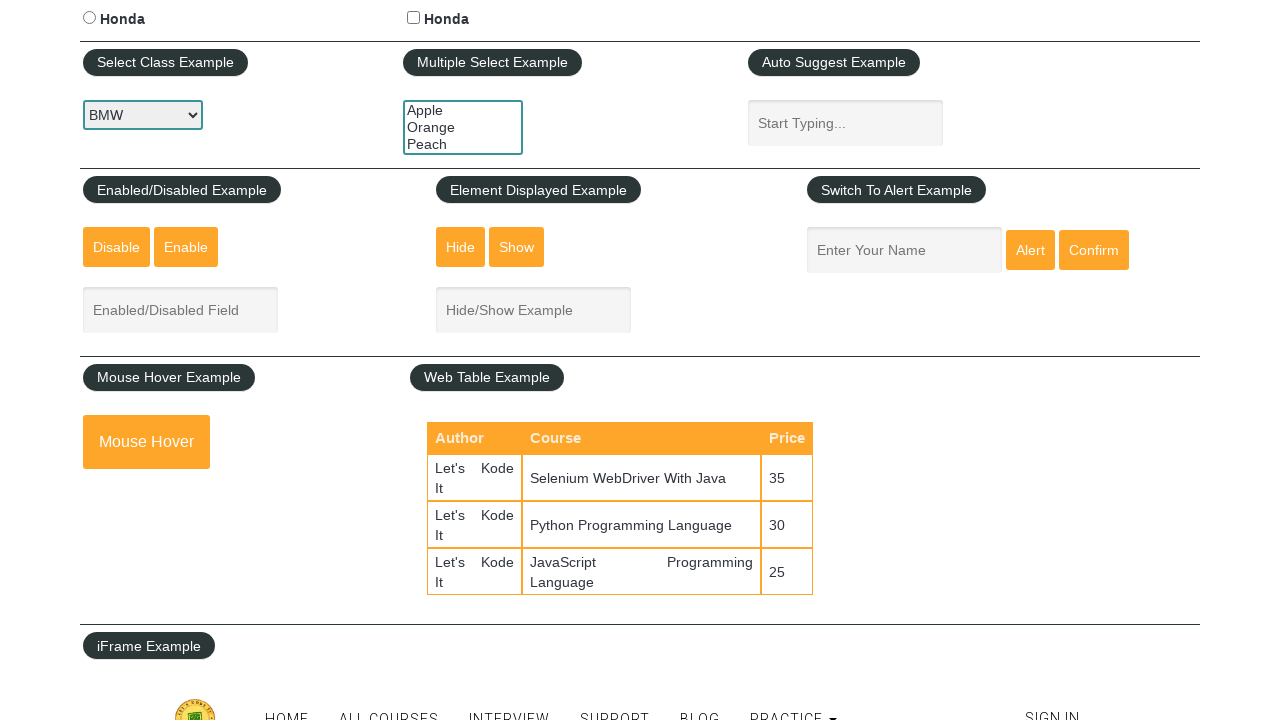

Hide button element is now visible
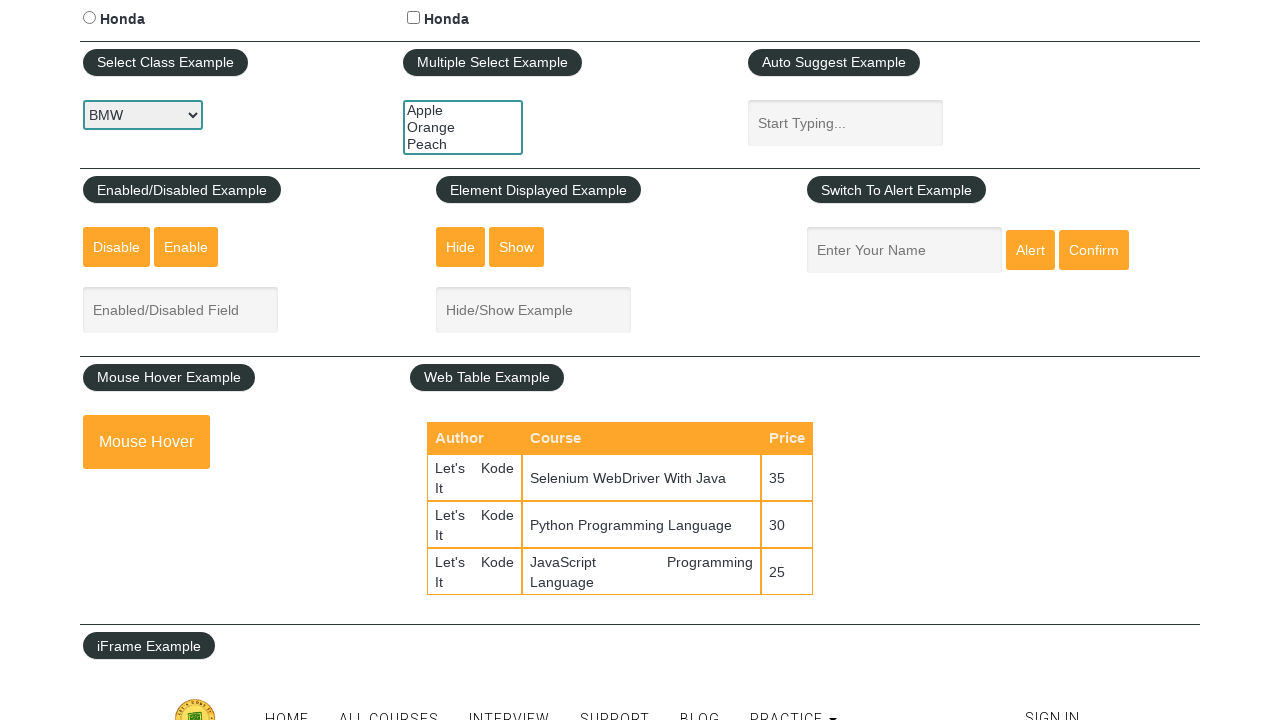

Clicked the hide textbox button at (461, 247) on #hide-textbox
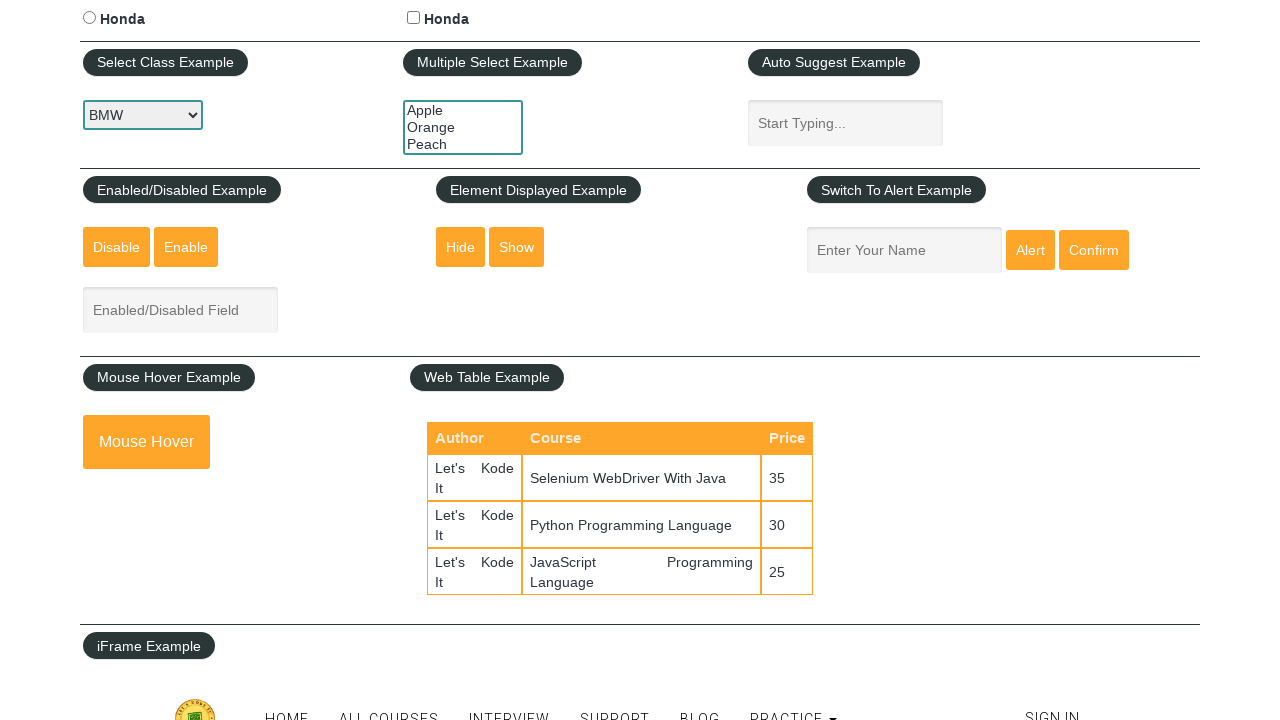

Verified that the textbox is now hidden
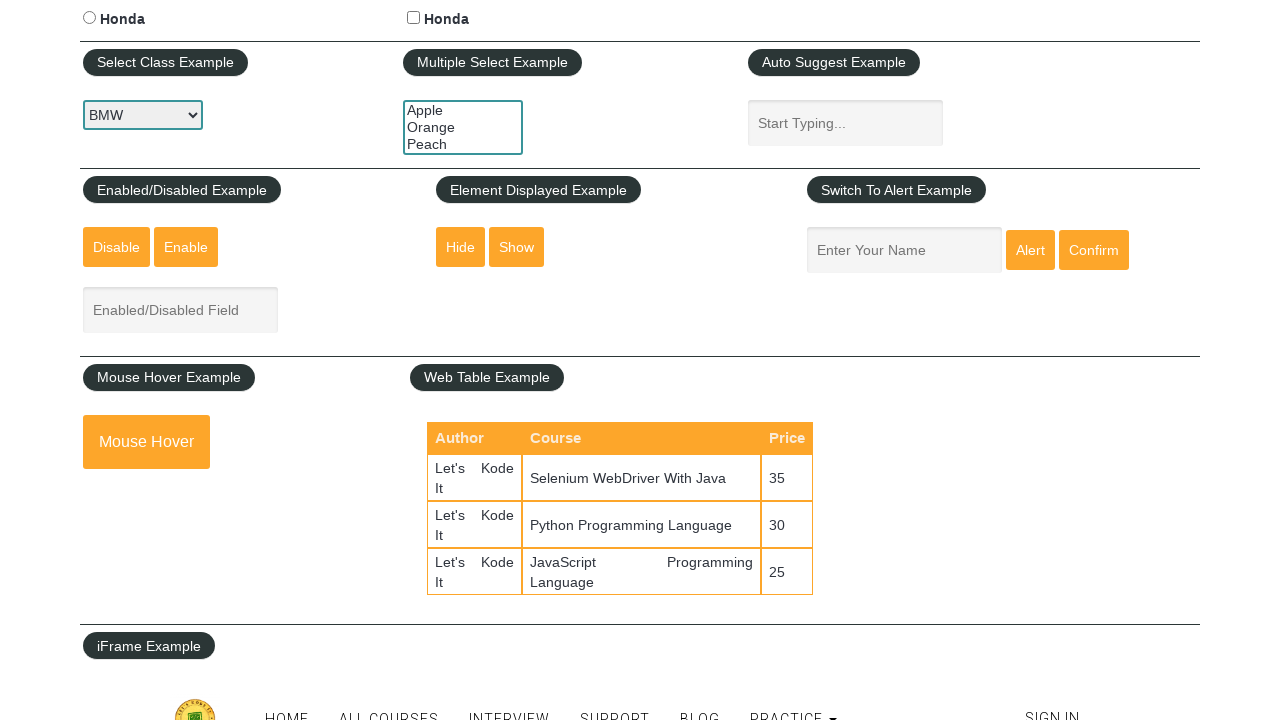

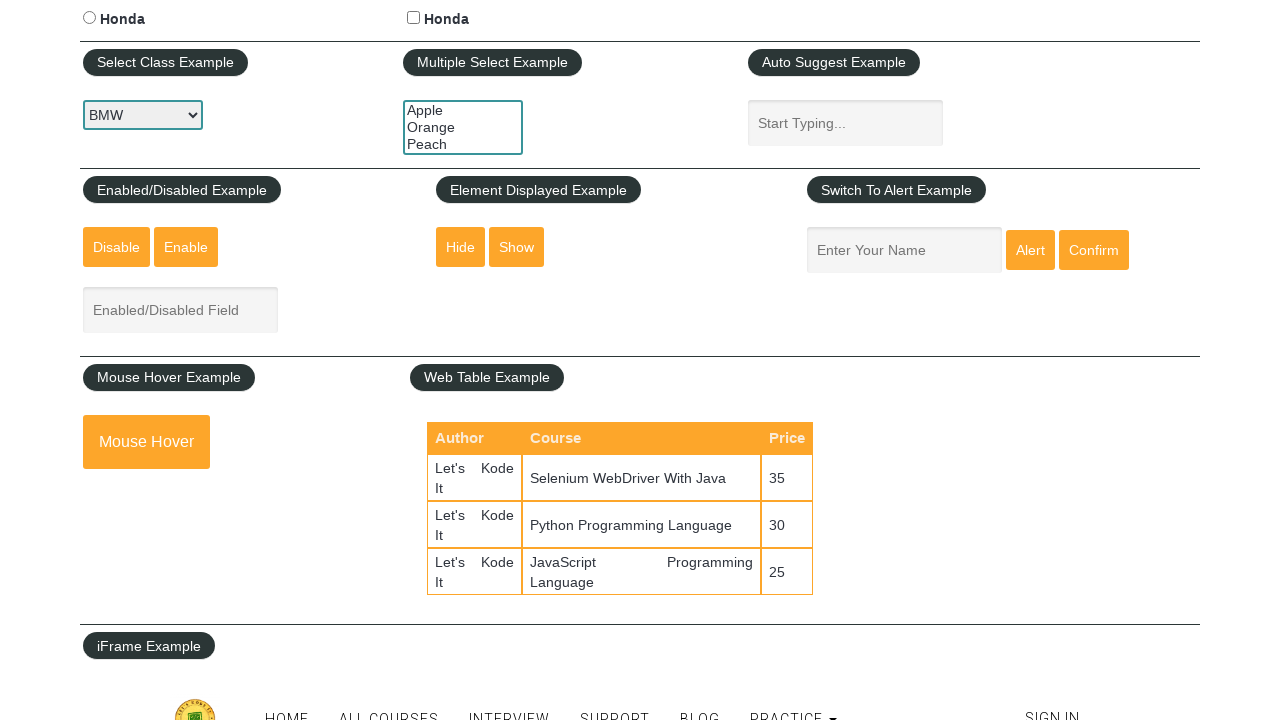